Navigates to a When2Meet scheduling page and hovers over a specific time slot element to view availability information.

Starting URL: https://www.when2meet.com/?9397833-x1ZoE

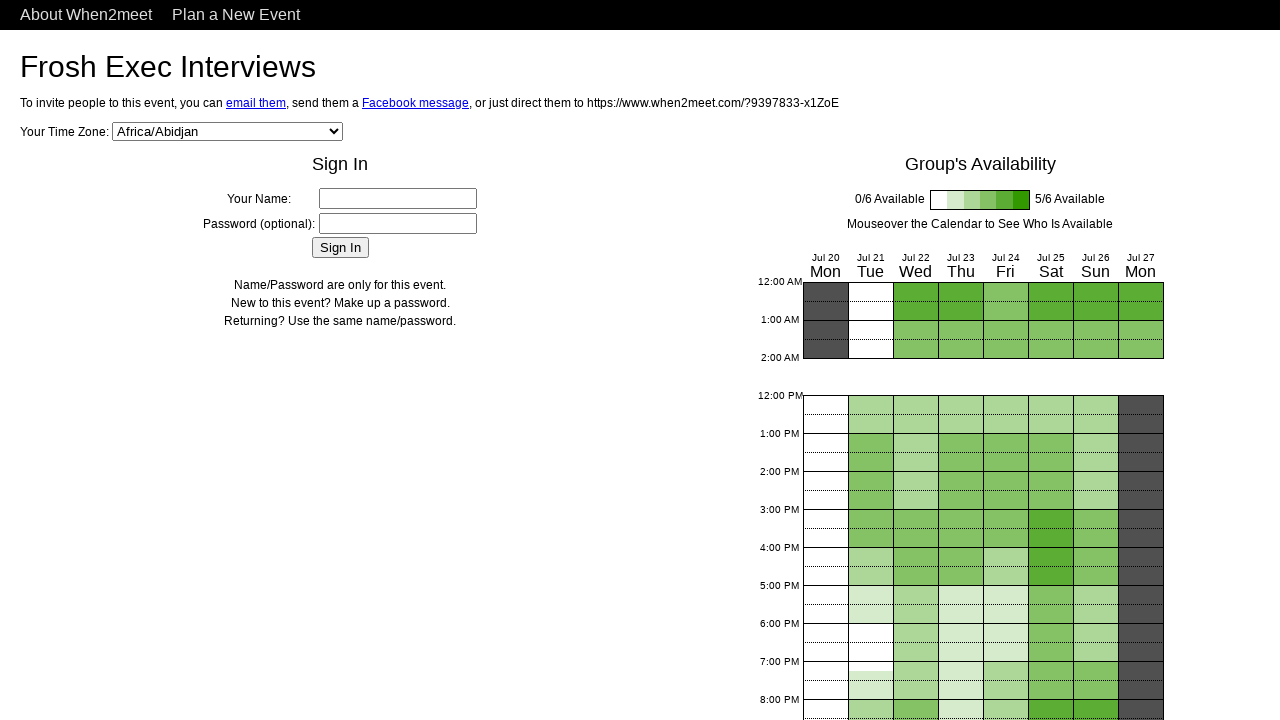

Waited for time slot element #GroupTime1595246400 to load
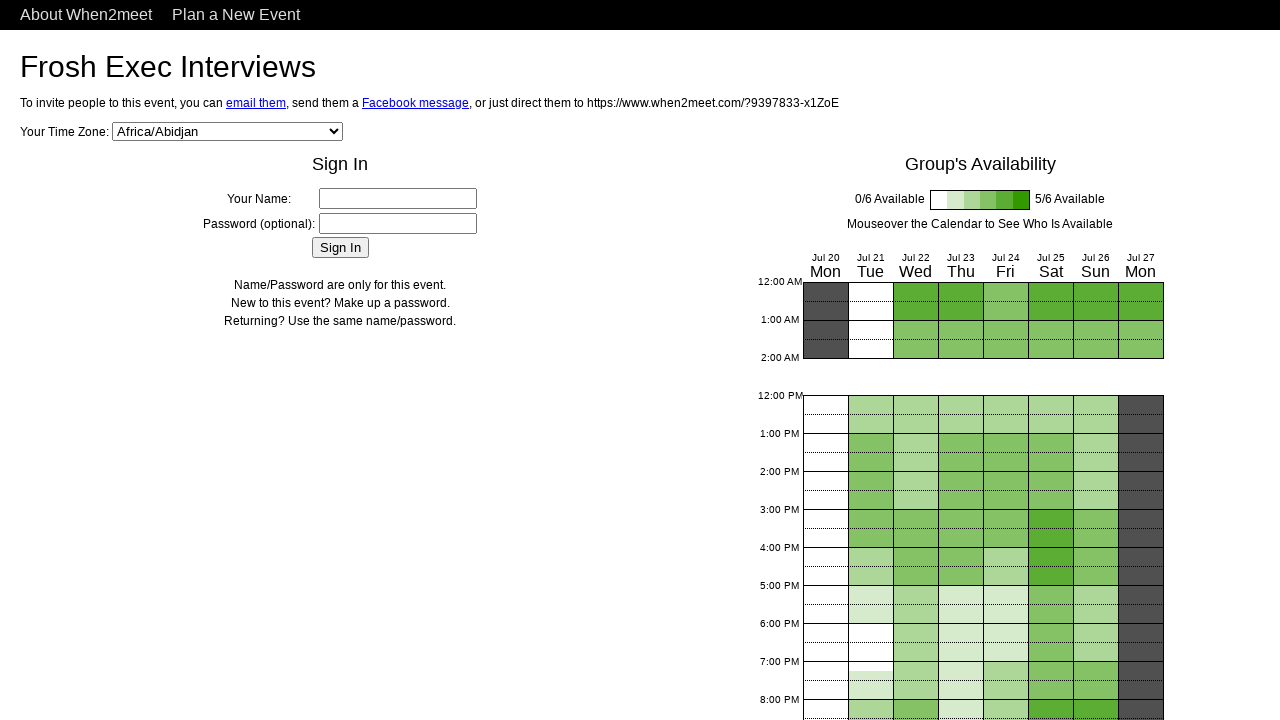

Hovered over time slot #GroupTime1595246400 to view availability information at (825, 400) on #GroupTime1595246400
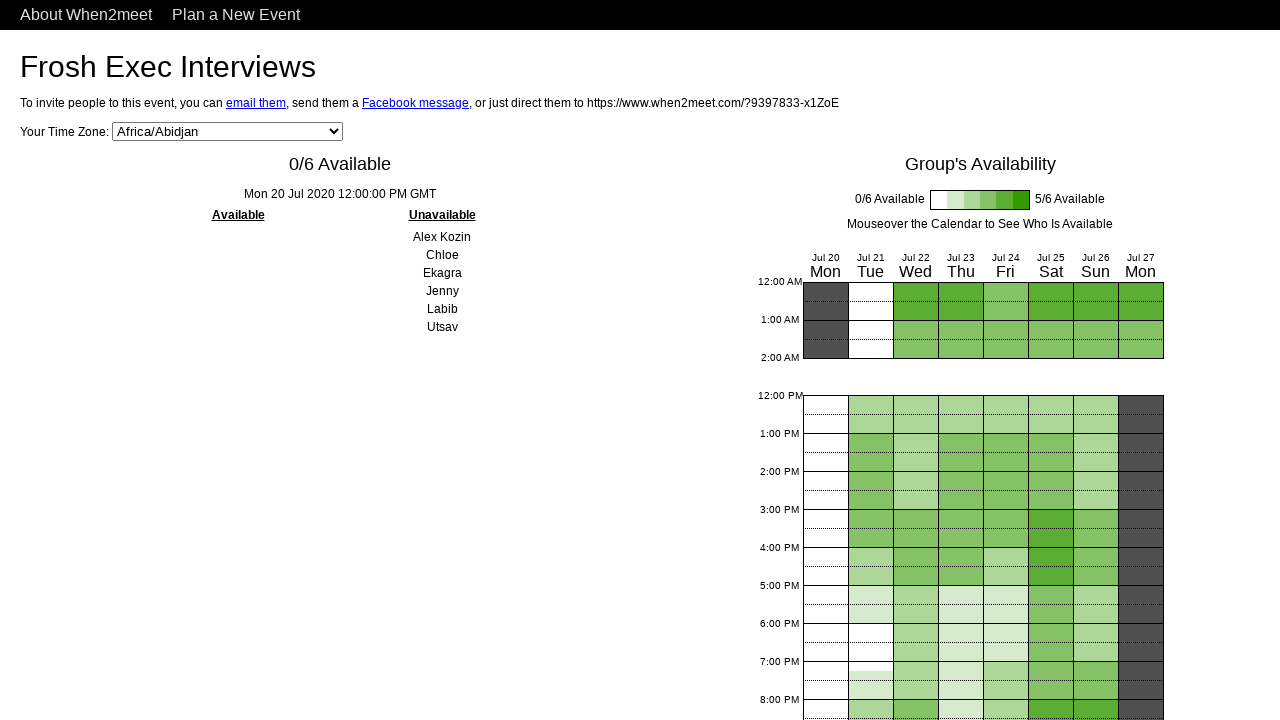

Waited 1 second for hover tooltip/availability info to display
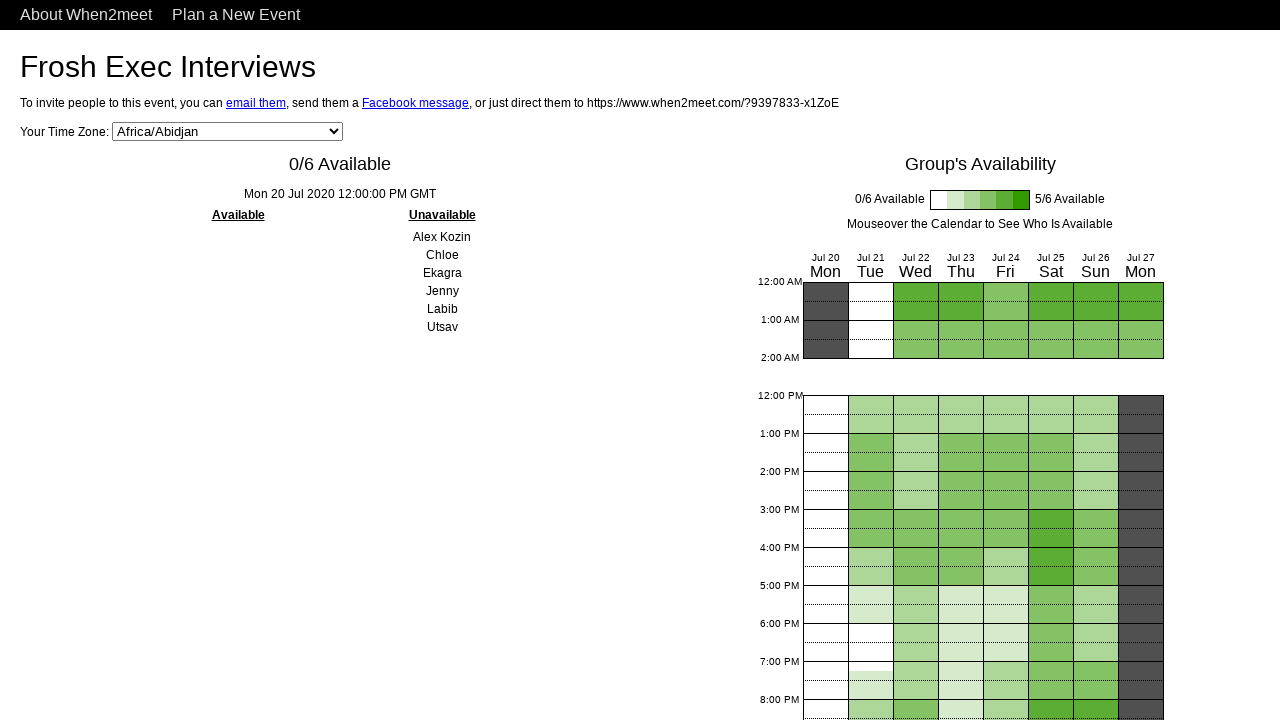

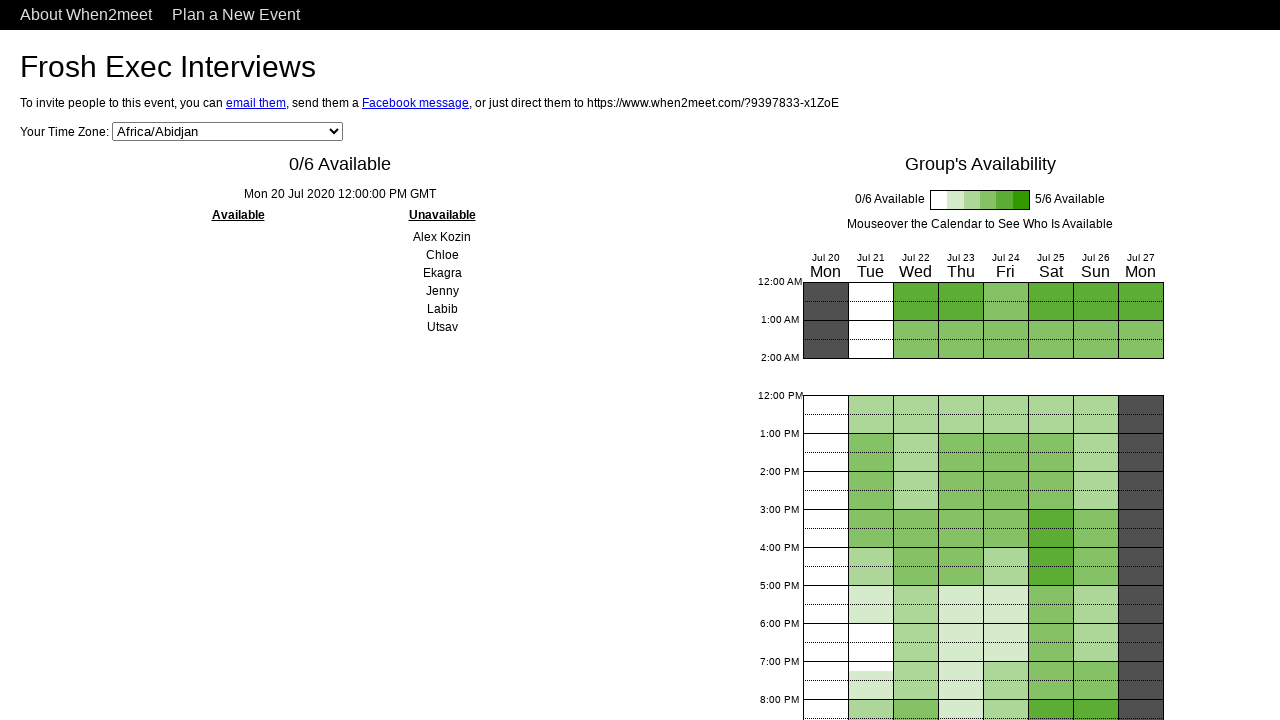